Tests hover menu interaction by hovering over the Education menu and clicking on the Free Courses submenu item

Starting URL: https://ultimateqa.com/automation

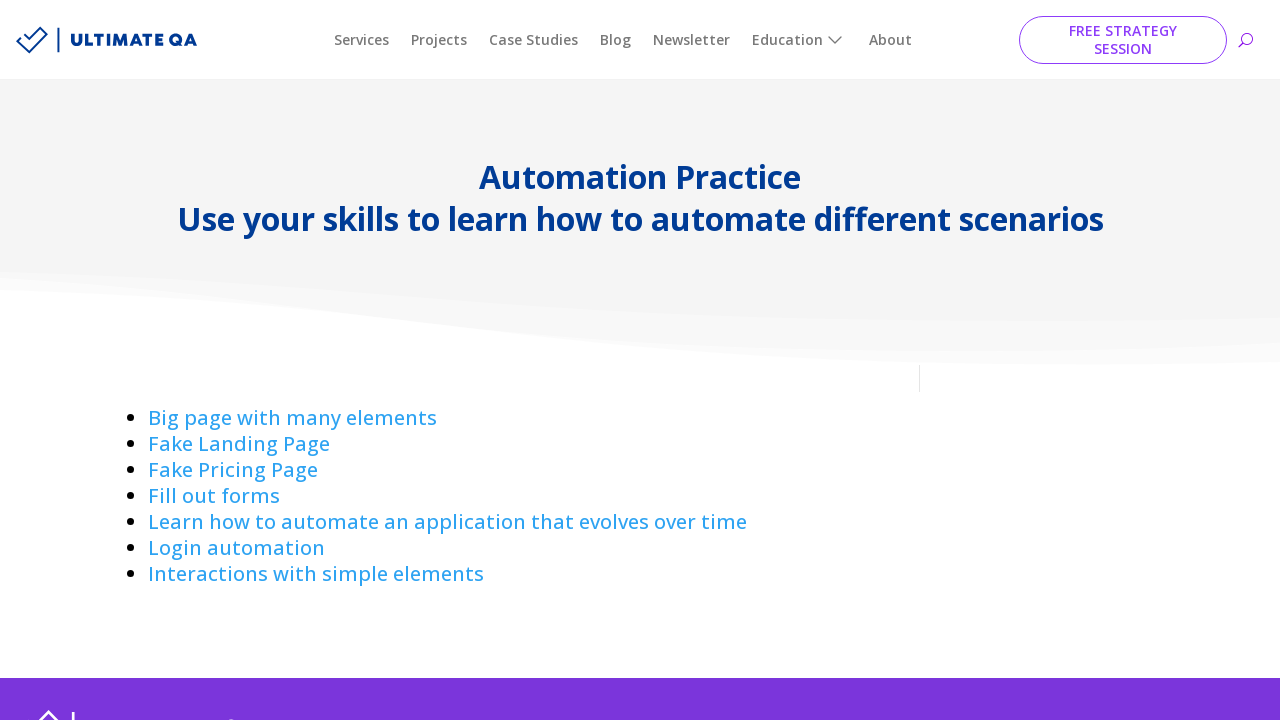

Hovered over Education menu item at (800, 40) on xpath=//ul[@id='menu-main-menu']//li[@id='menu-item-218225']//a[@href='#'][norma
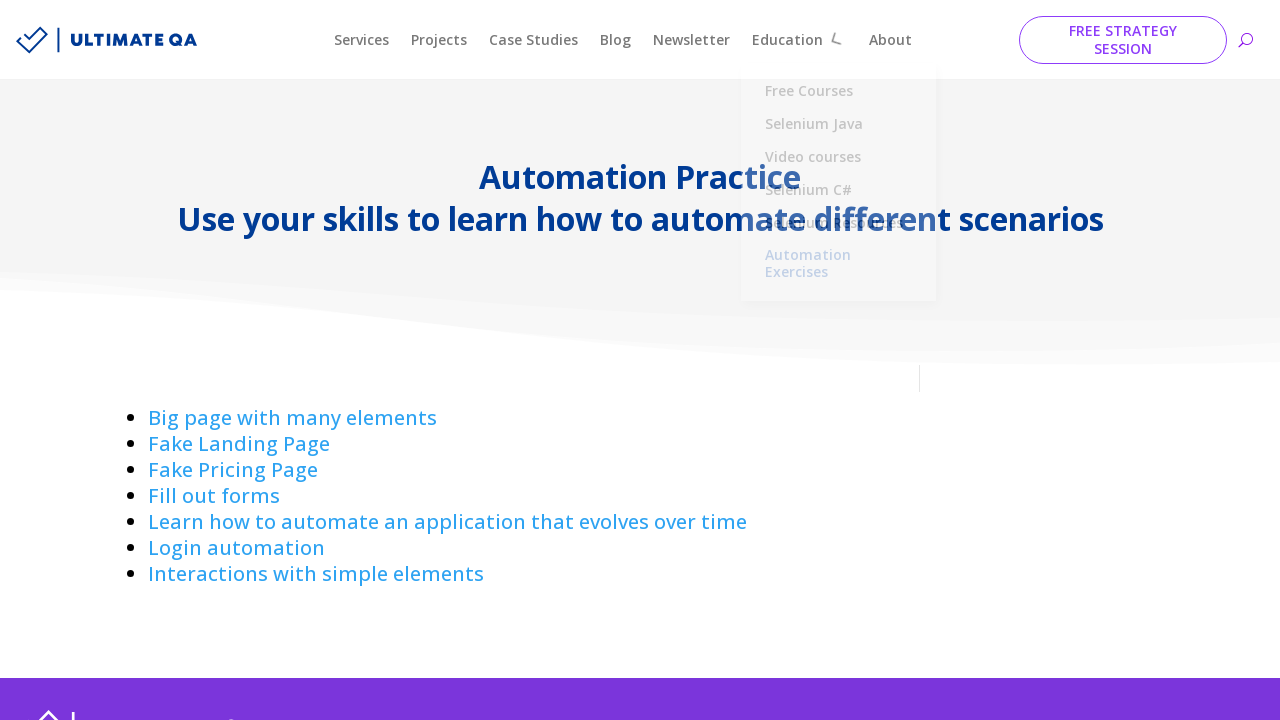

Clicked on Free Courses submenu item at (838, 92) on text=Free Courses
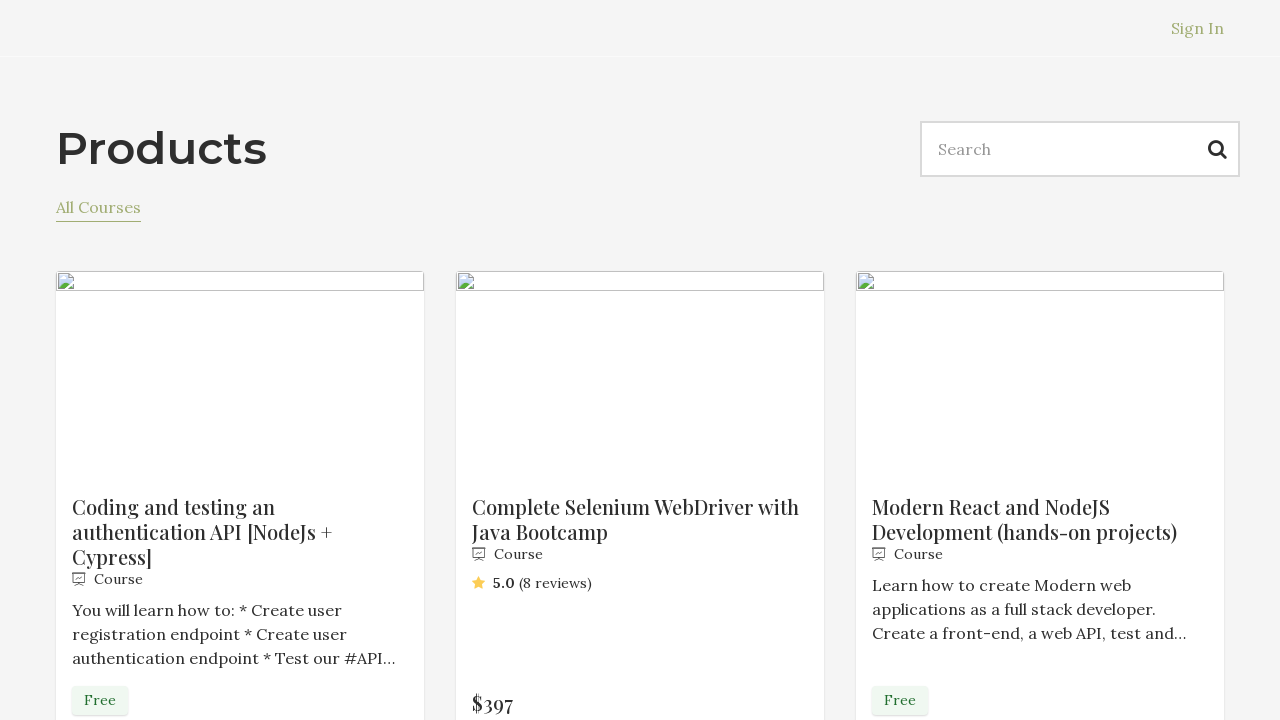

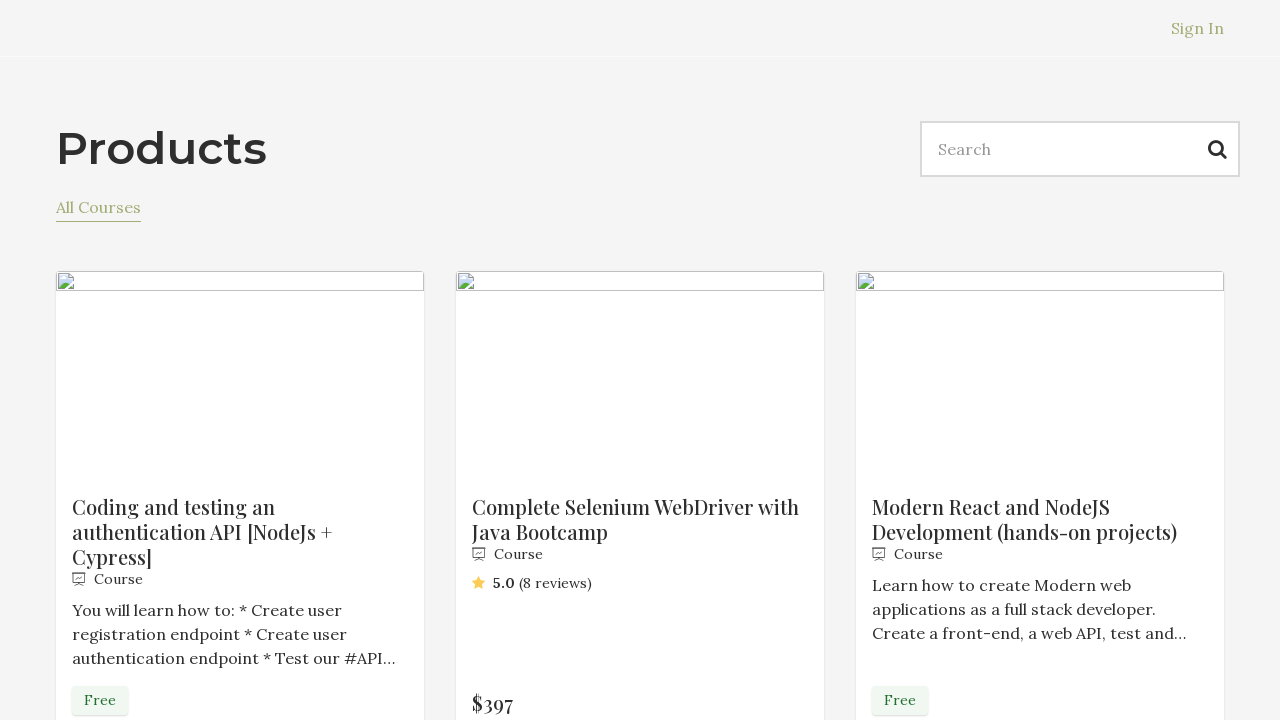